Tests browser window handling by clicking a button that opens a new tab, switching to it, and then closing it

Starting URL: https://demoqa.com/browser-windows

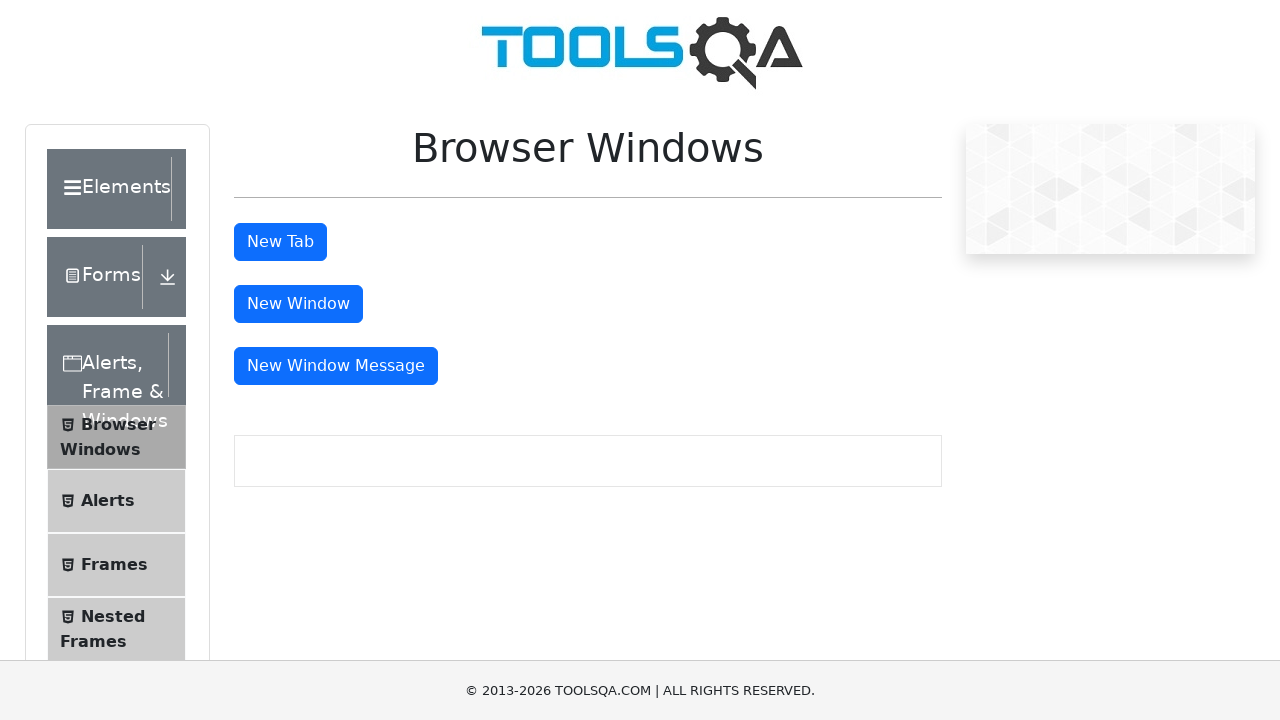

Clicked button to open new tab at (280, 242) on #tabButton
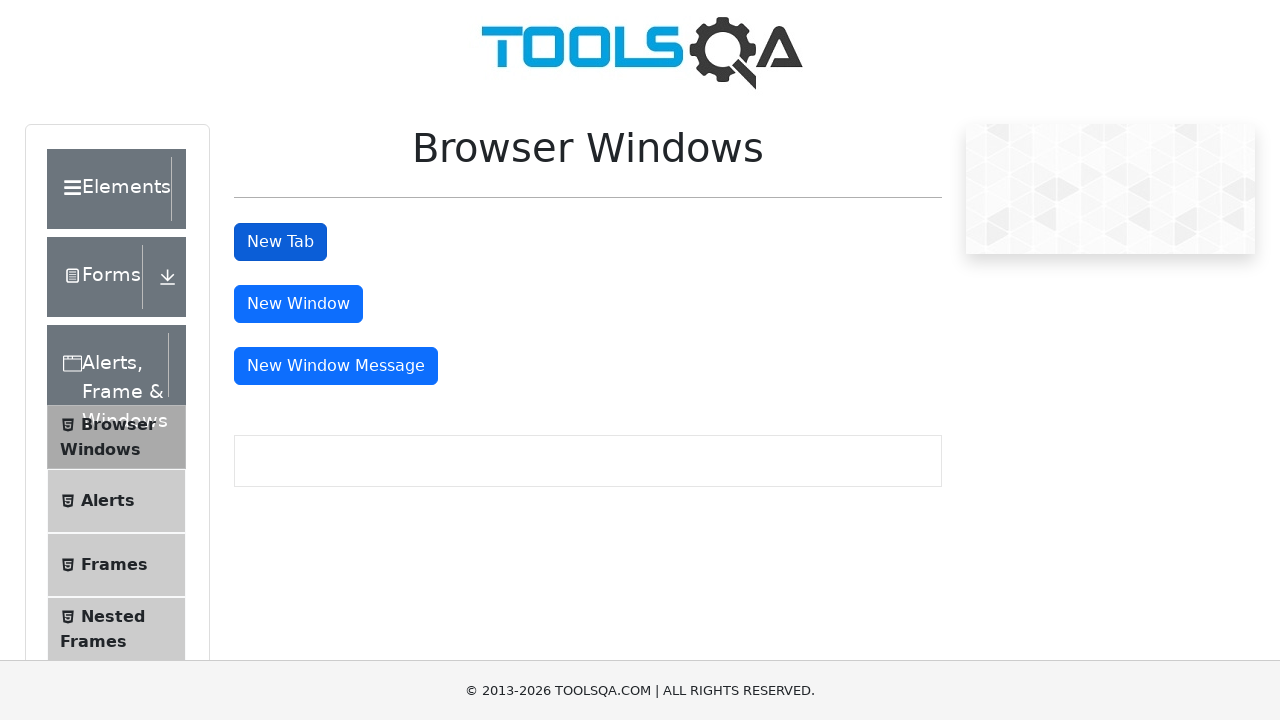

New tab opened and captured
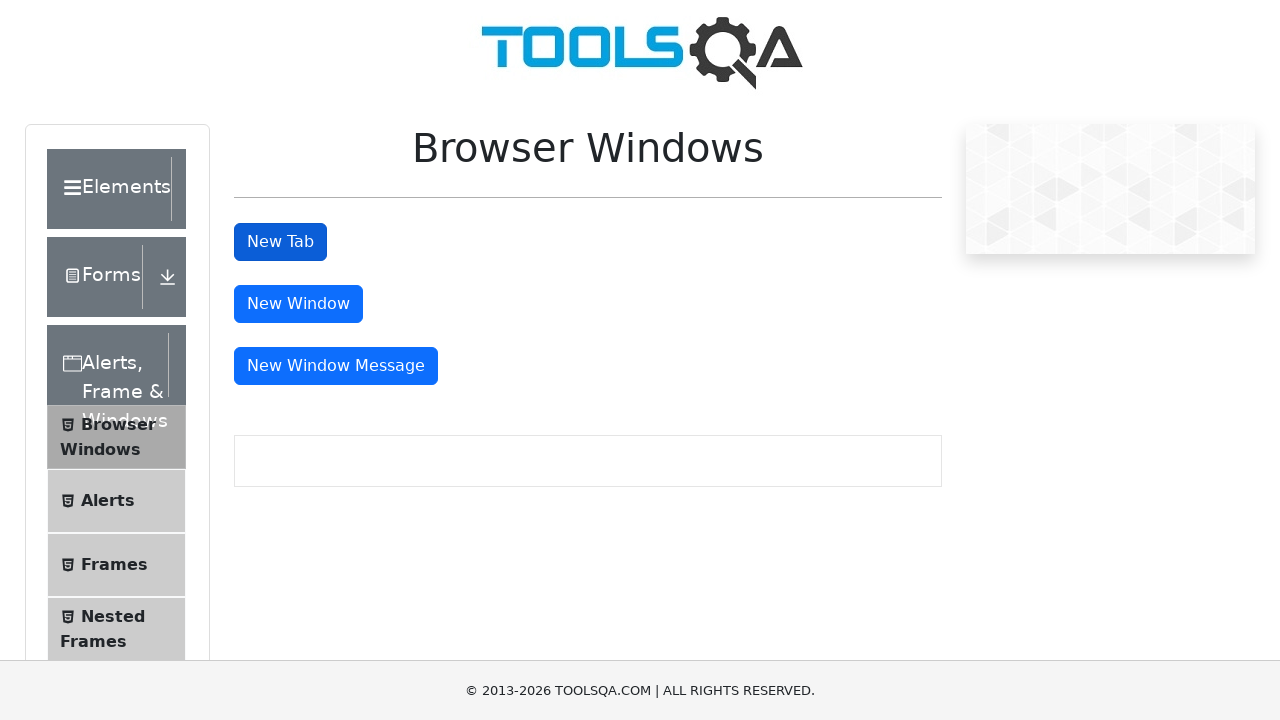

New tab loaded successfully
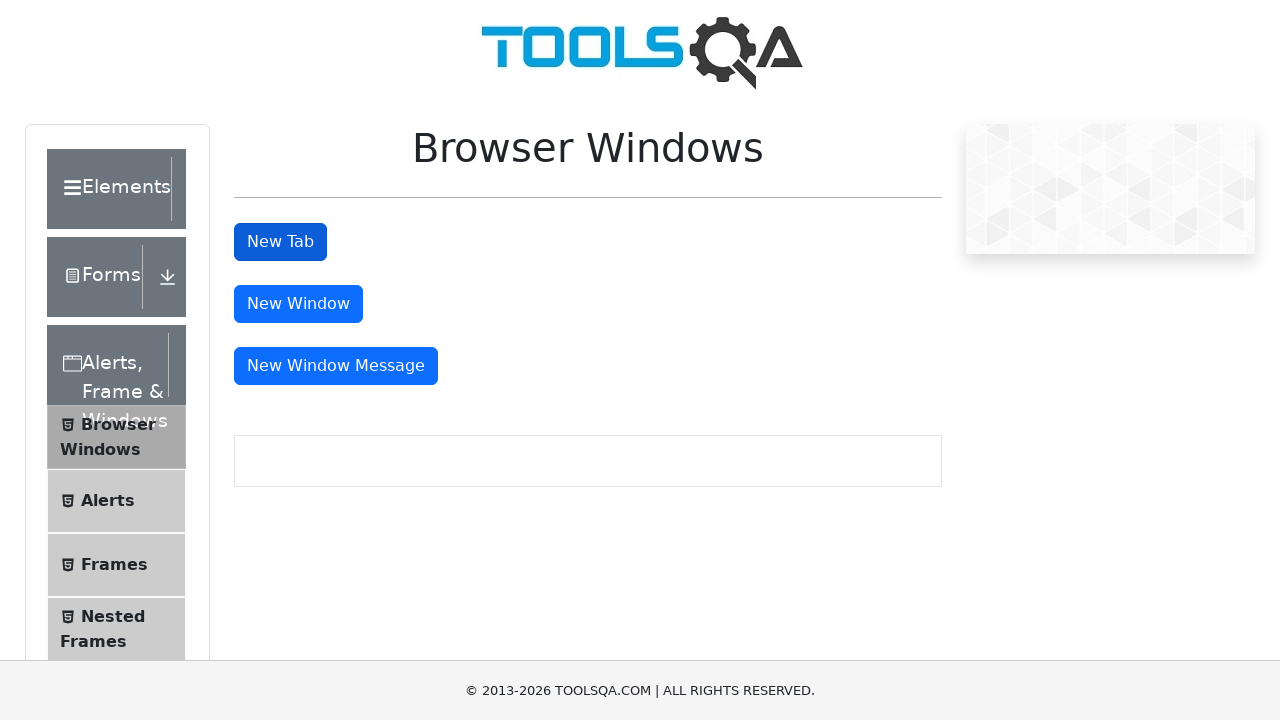

Closed the new tab
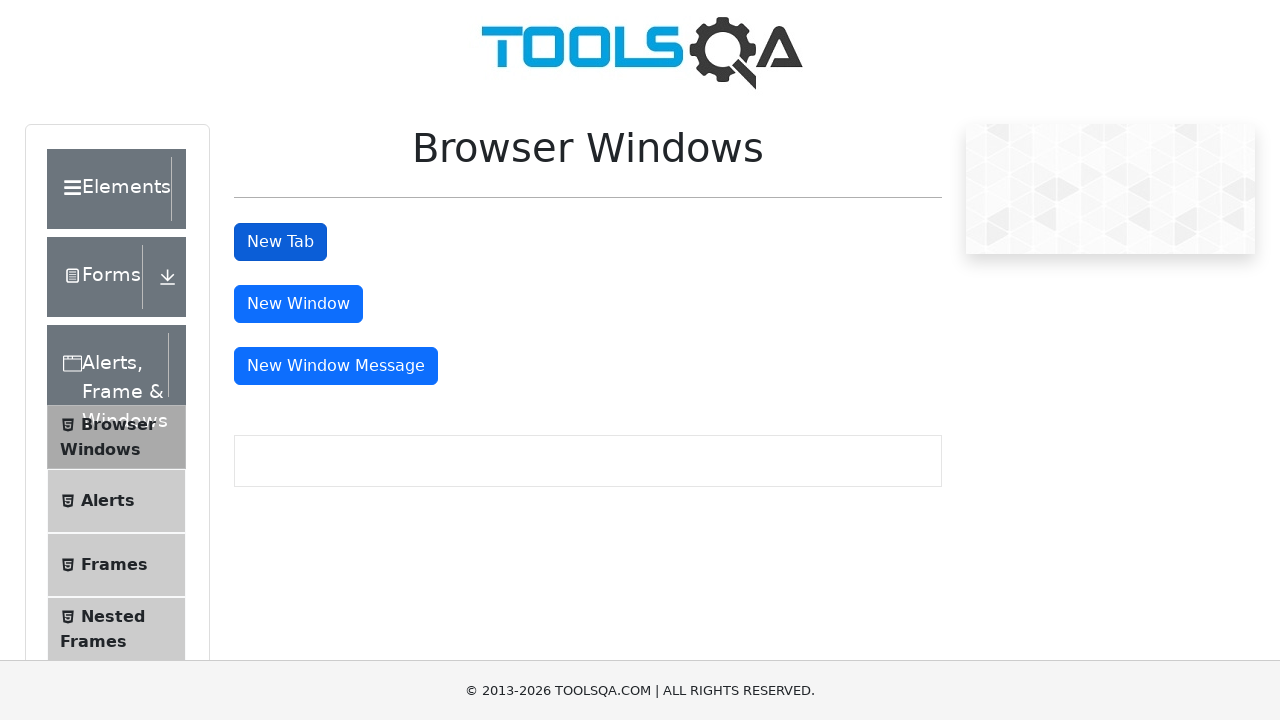

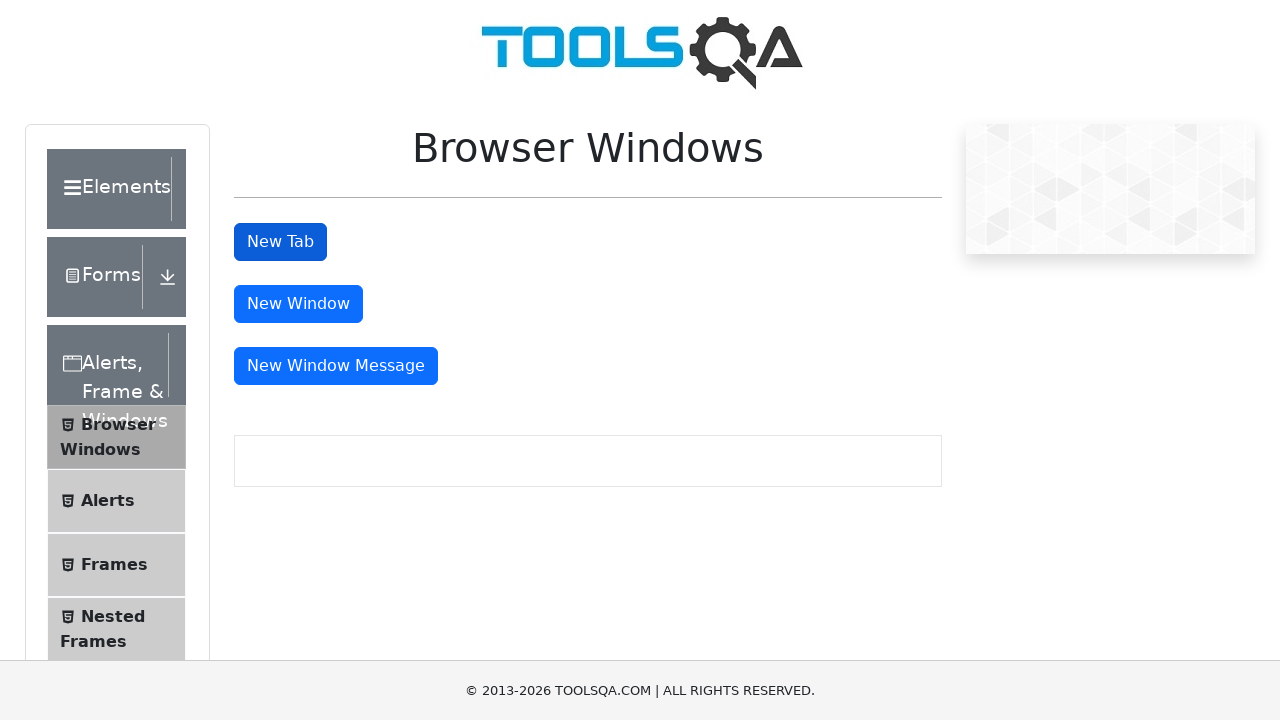